Tests iframe interactions including switching between single and nested iframes, entering text in iframe input fields, and navigating between different iframe tabs

Starting URL: https://demo.automationtesting.in/Frames.html

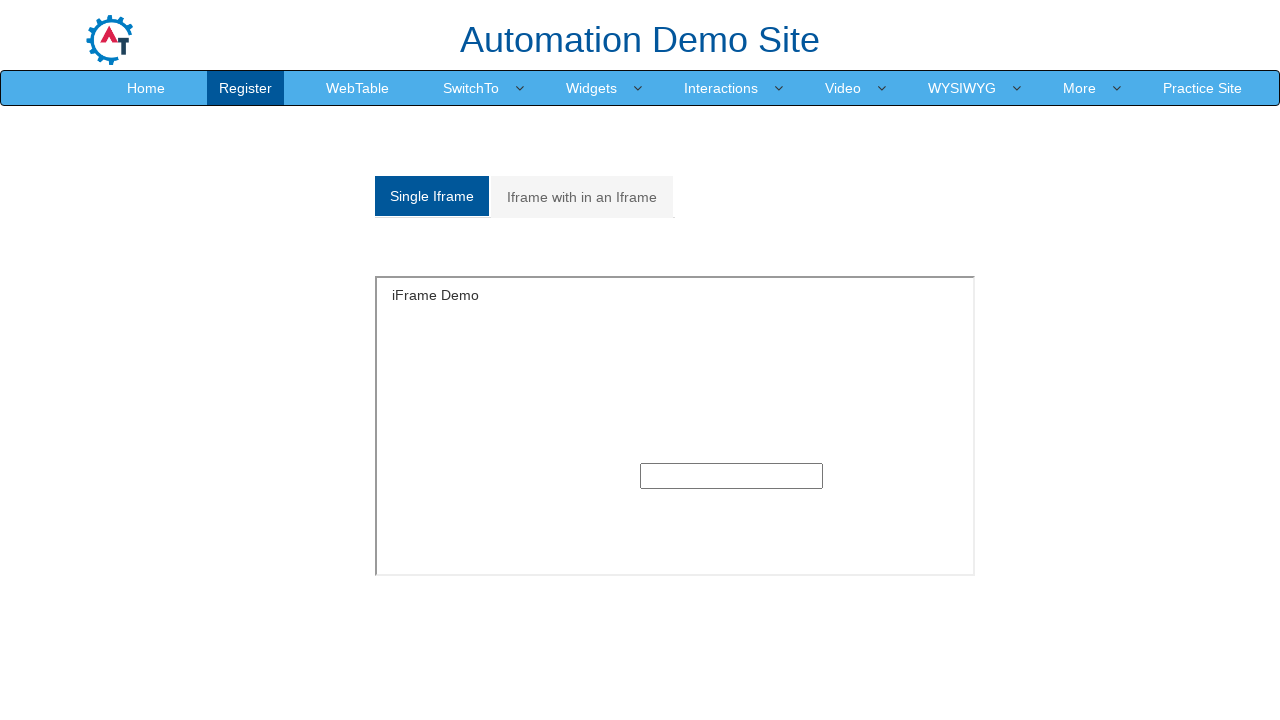

Counted total iframes on the page: 9
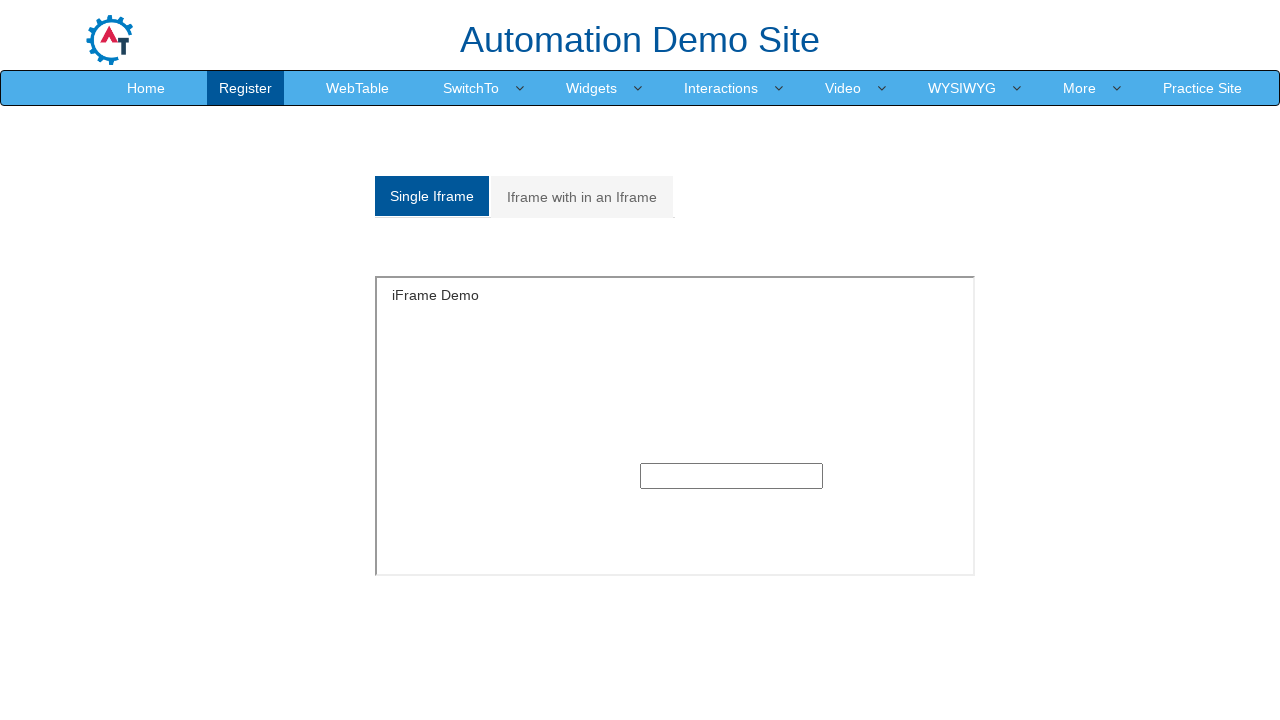

Located single iframe element
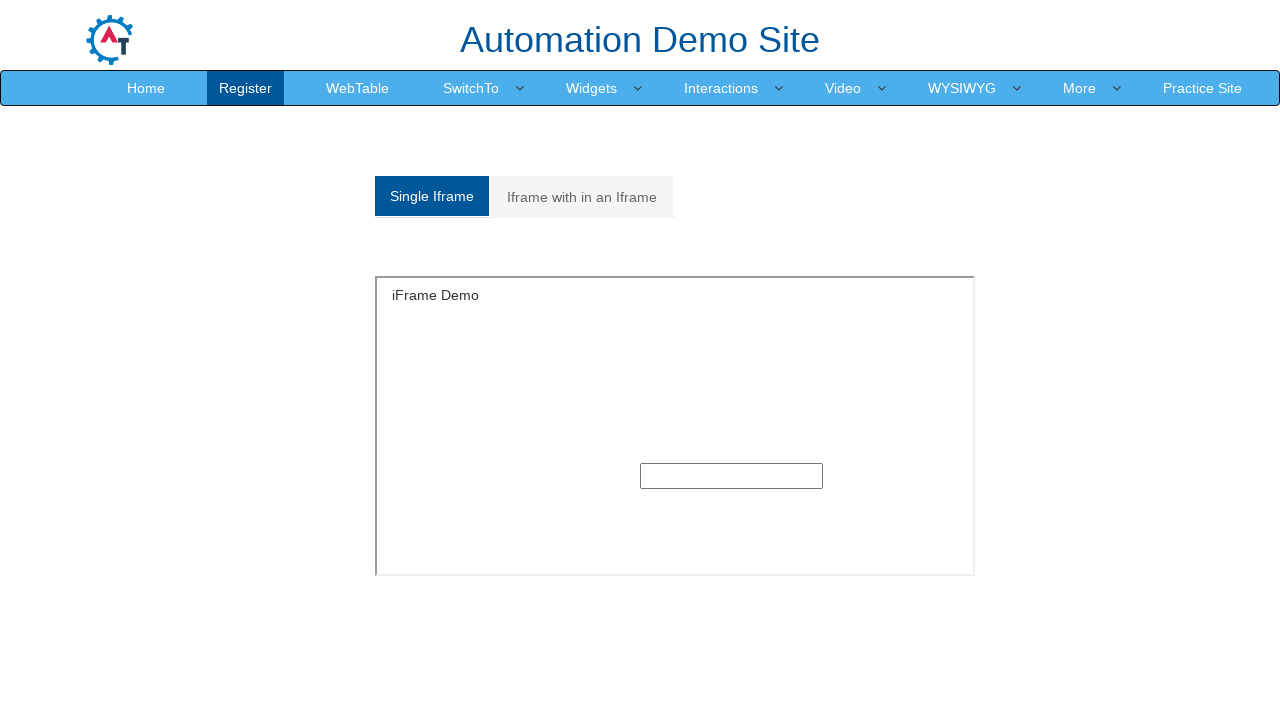

Entered text 'Akshay' in single iframe input field on iframe#singleframe >> internal:control=enter-frame >> input[type='text'] >> nth=
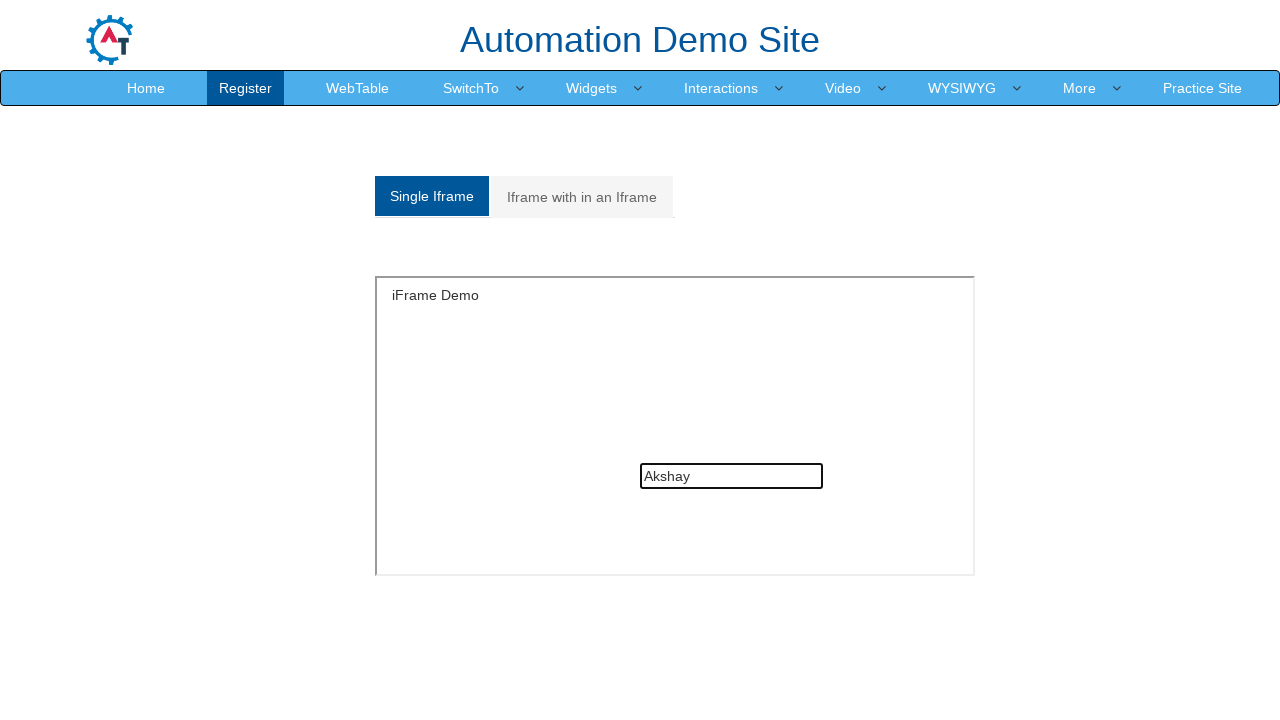

Clicked on Multiple Frames tab at (582, 197) on a[href='#Multiple']
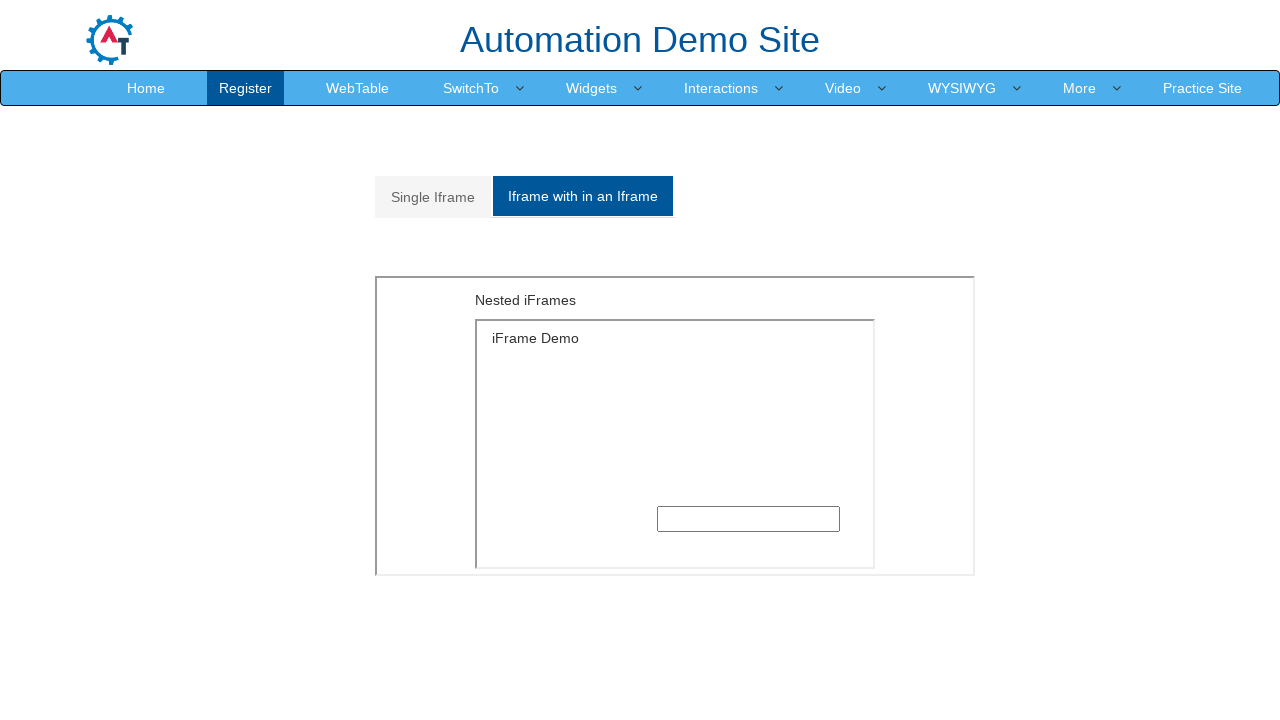

Located outer iframe element
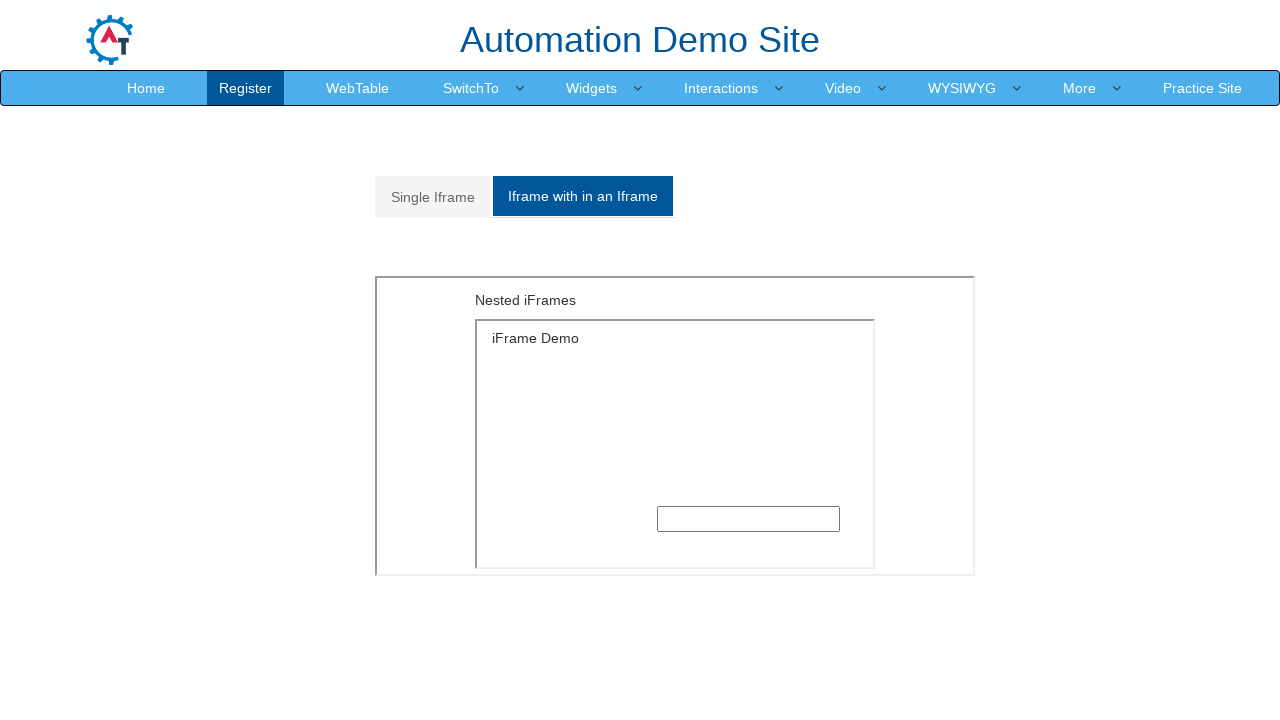

Located inner nested iframe element
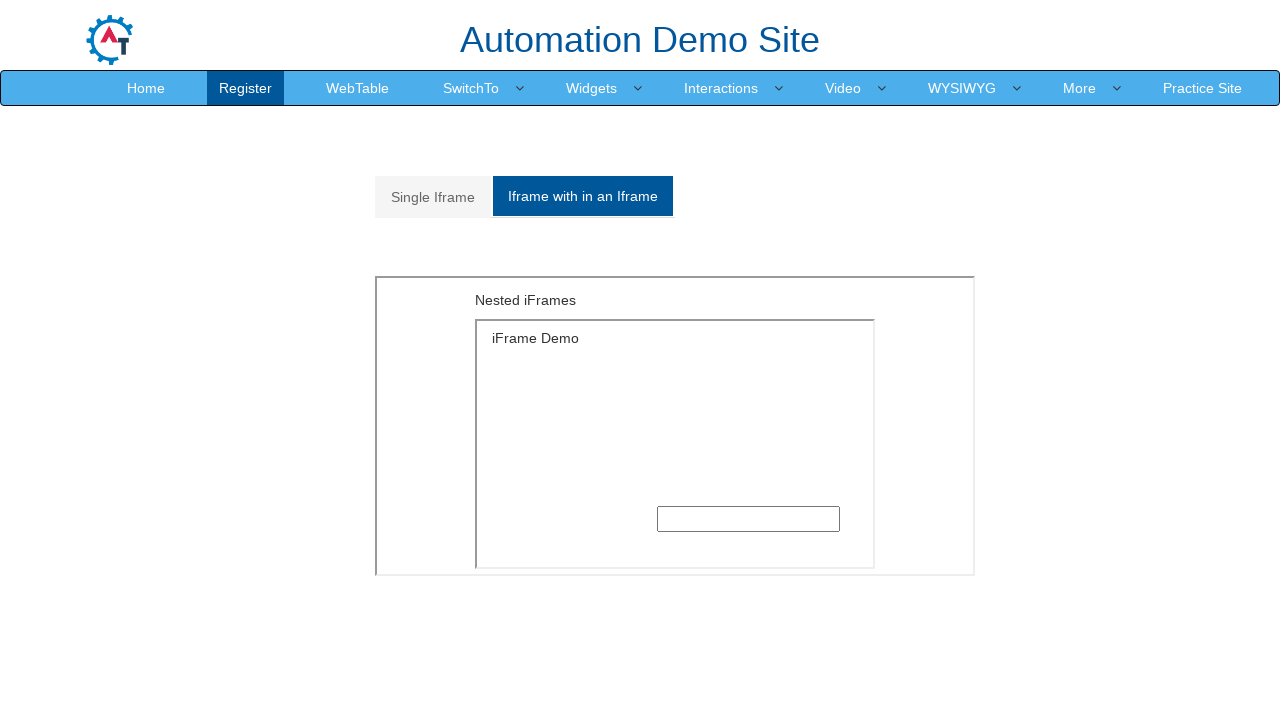

Entered text 'kutty akshu' in nested iframe input field on iframe[src='MultipleFrames.html'] >> internal:control=enter-frame >> iframe[src=
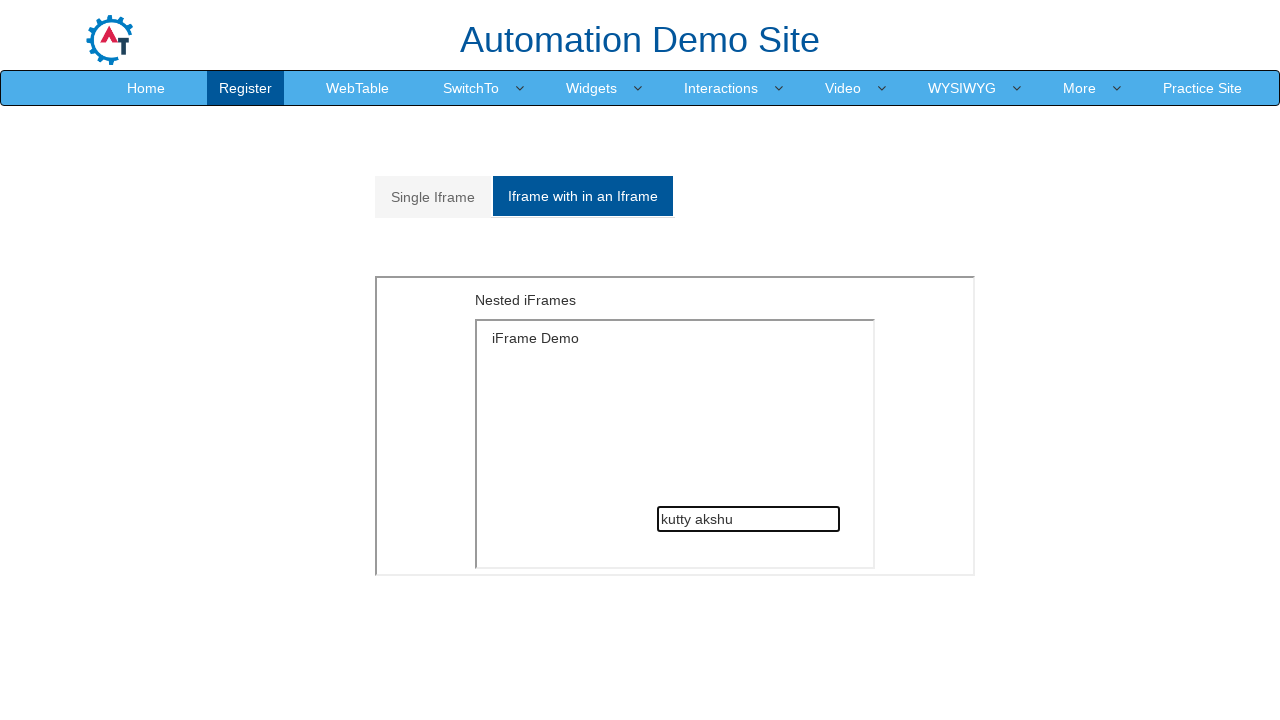

Clicked back on Single Iframe tab at (433, 197) on a:has-text('Single Iframe')
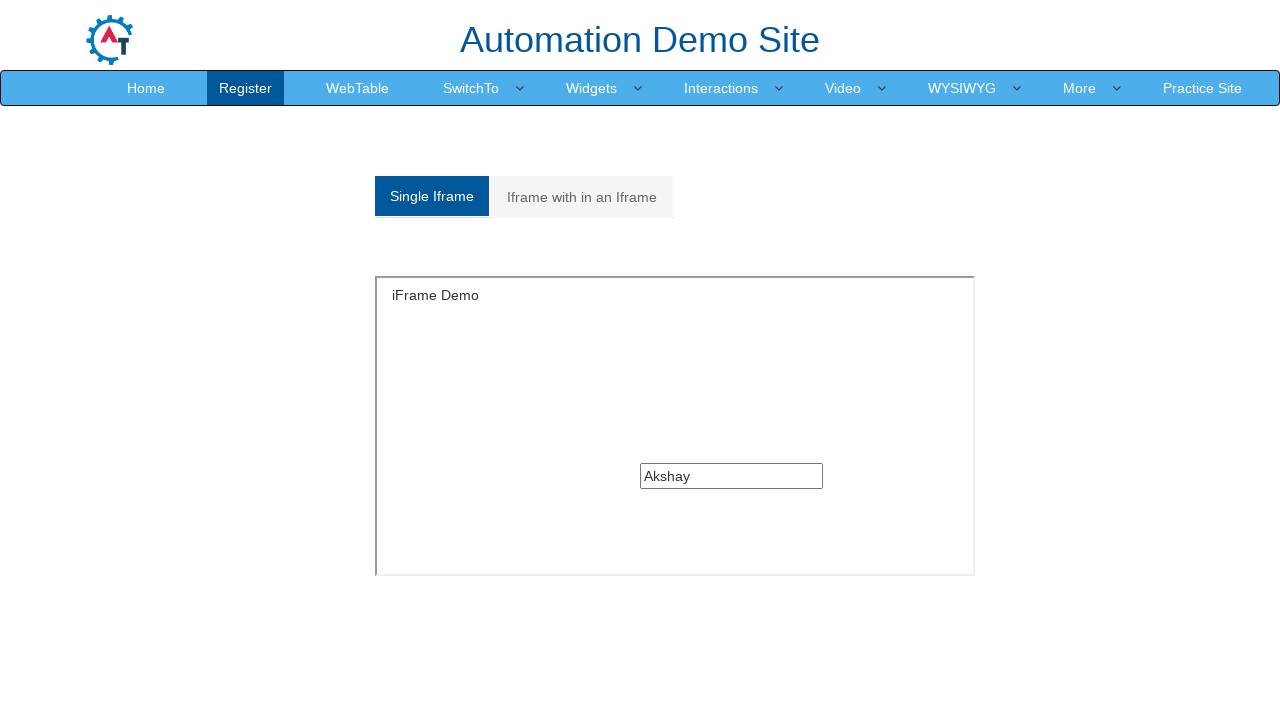

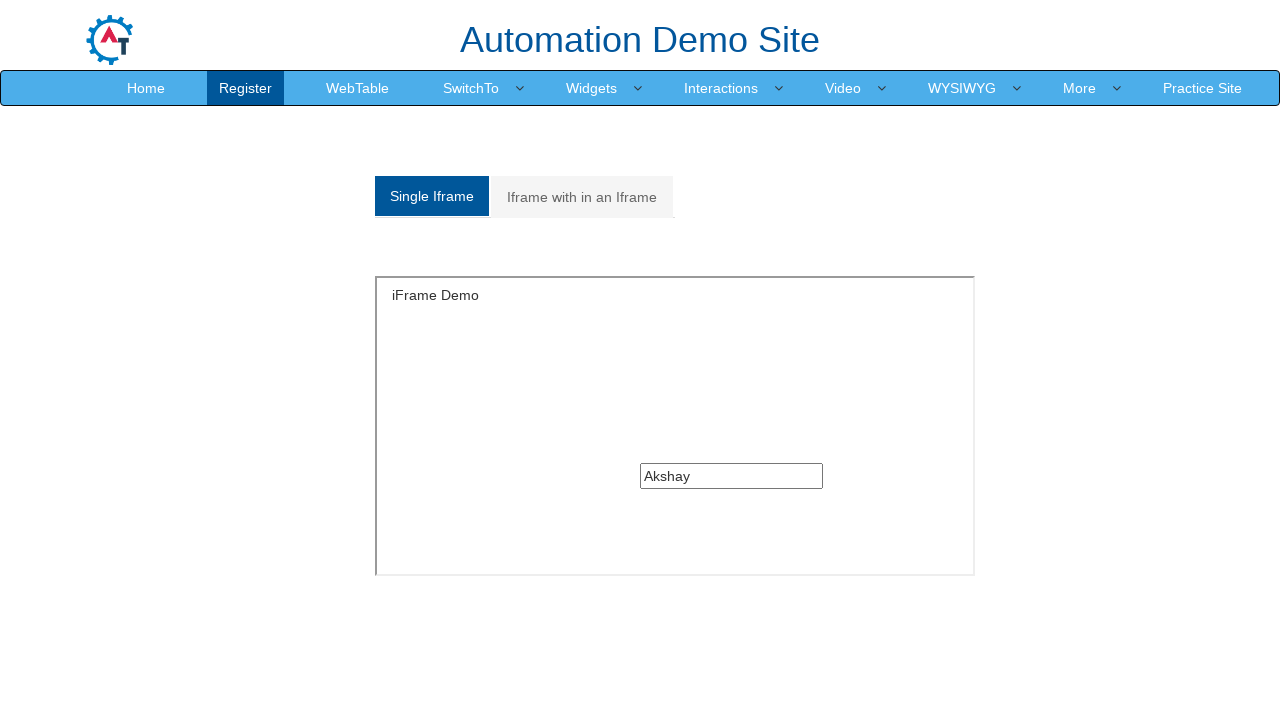